Tests JavaScript prompt alert handling by clicking a button to trigger a prompt, entering text into the prompt, and then dismissing it.

Starting URL: https://the-internet.herokuapp.com/javascript_alerts

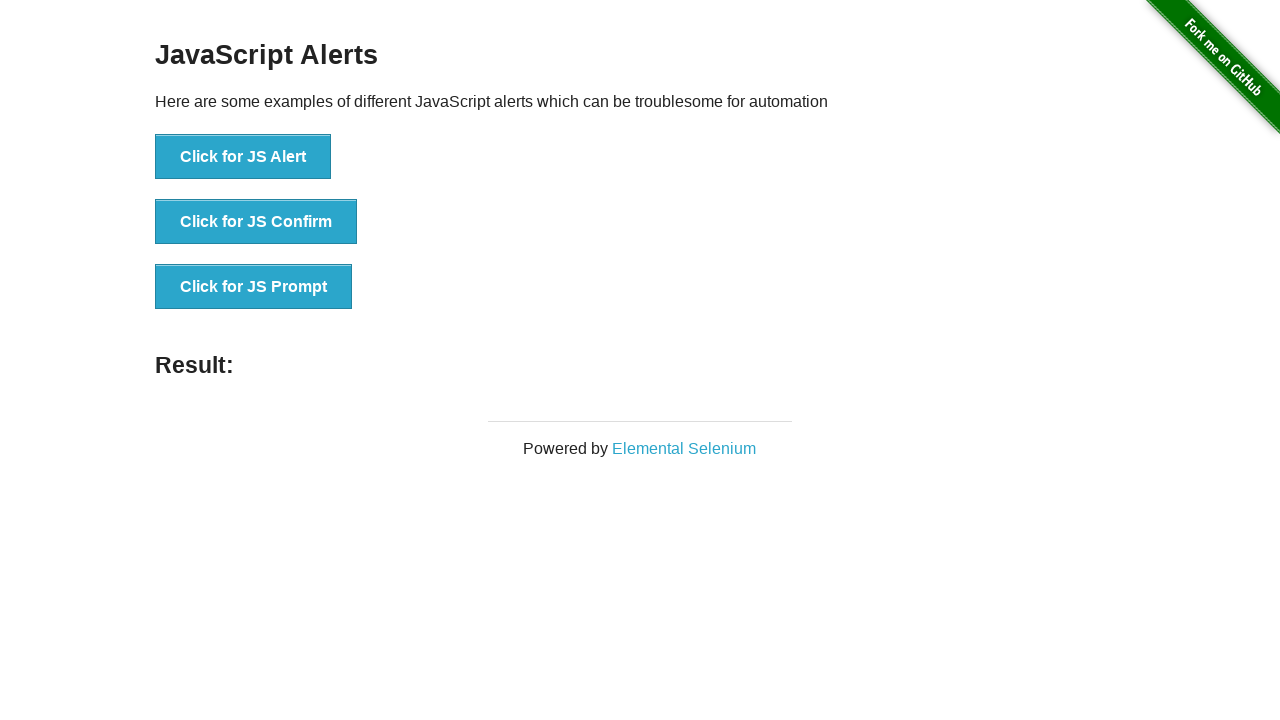

Set up dialog handler for JavaScript alerts
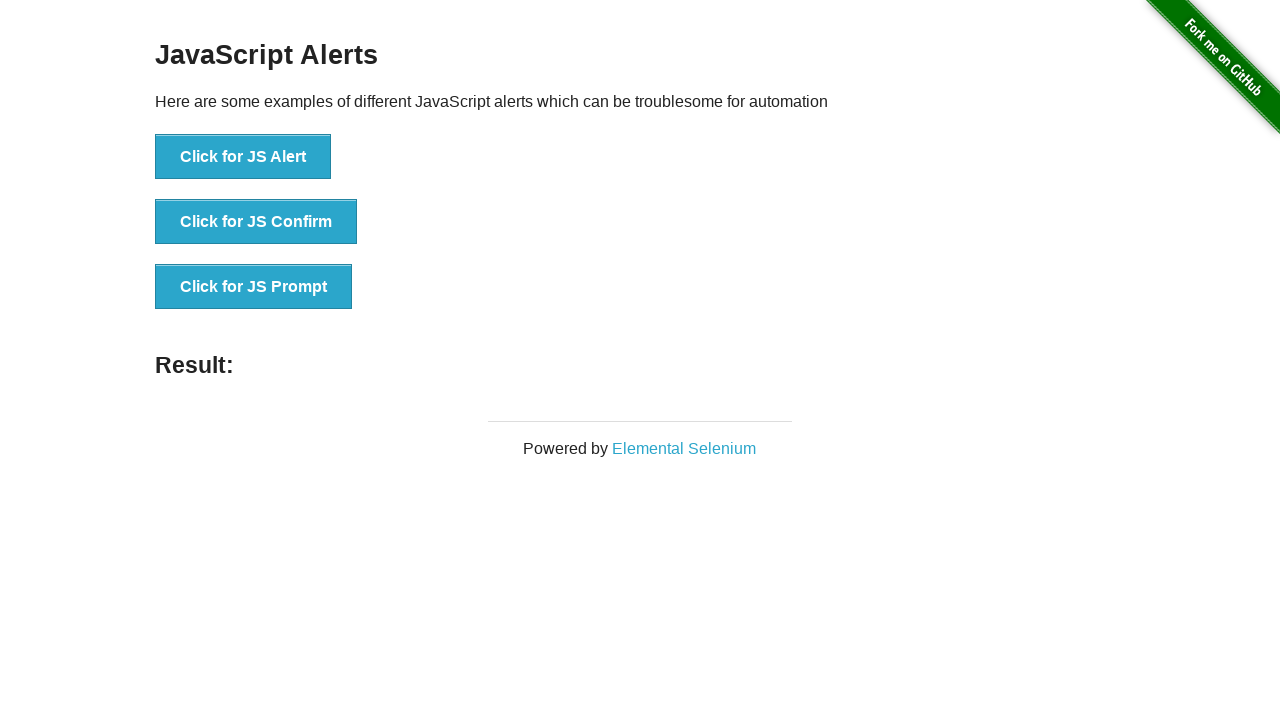

Clicked button to trigger JavaScript prompt at (254, 287) on button:has-text('Click for JS Prompt')
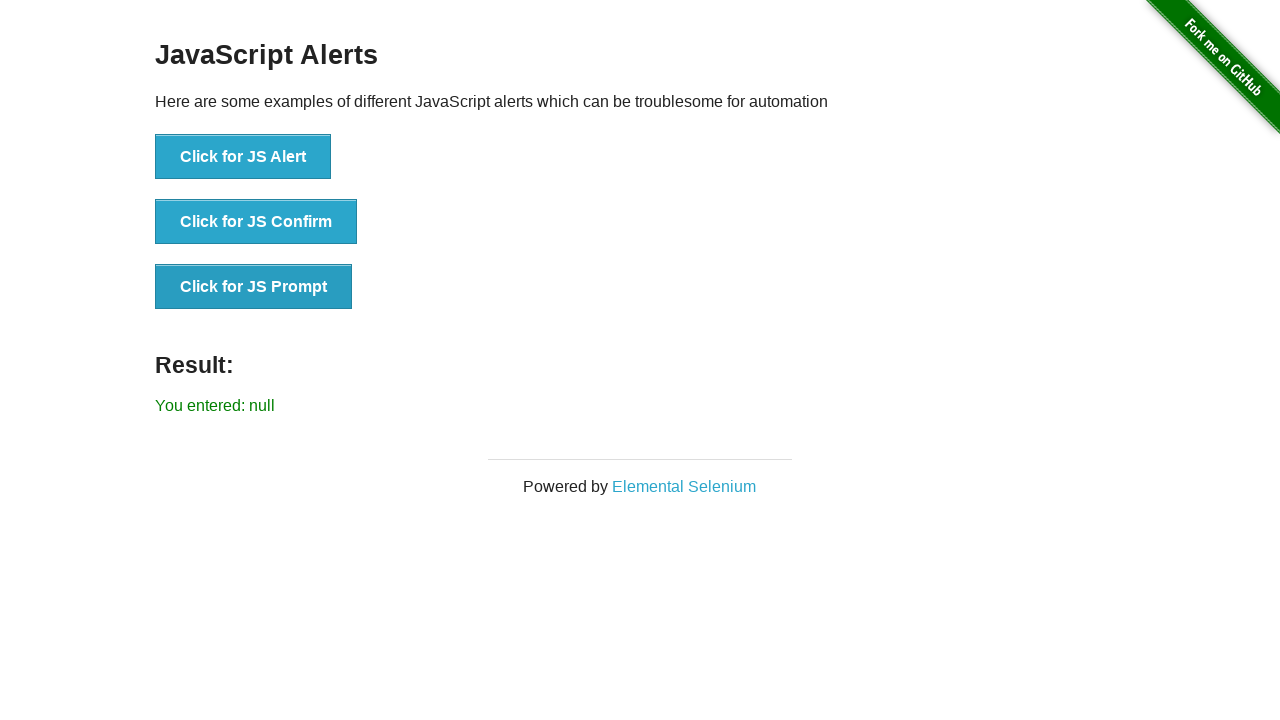

Result element loaded after prompt dismissal
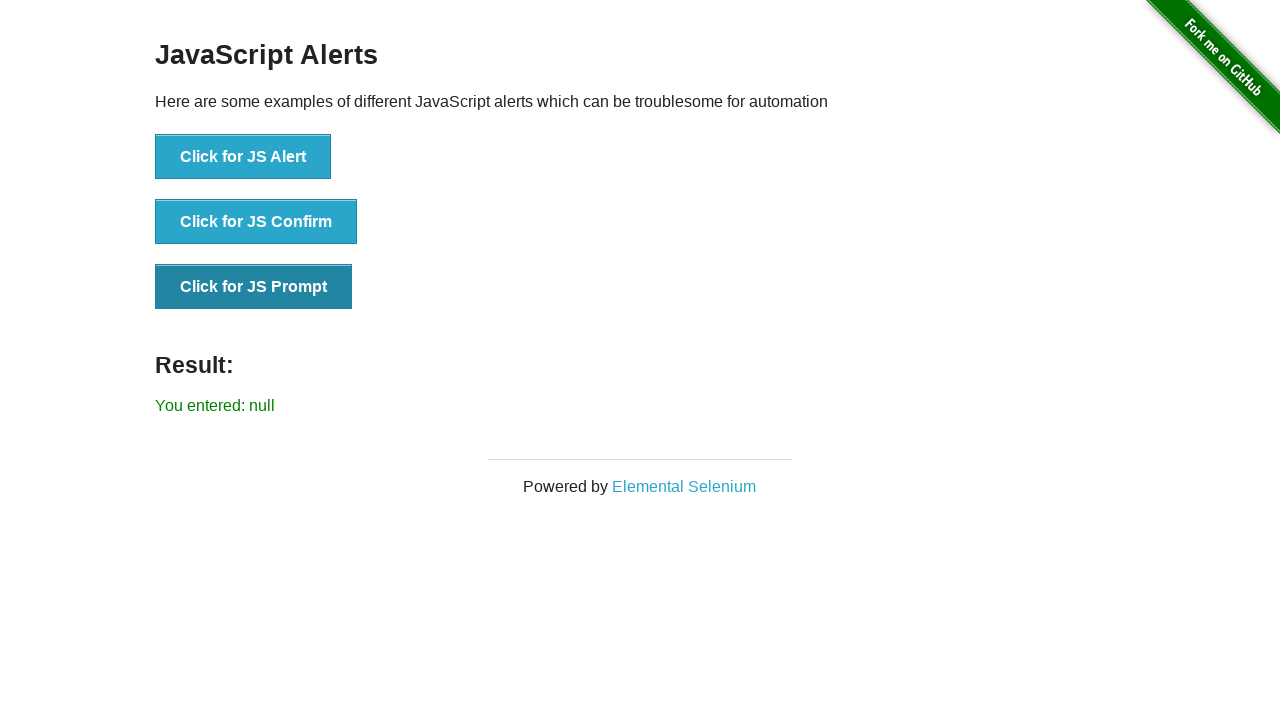

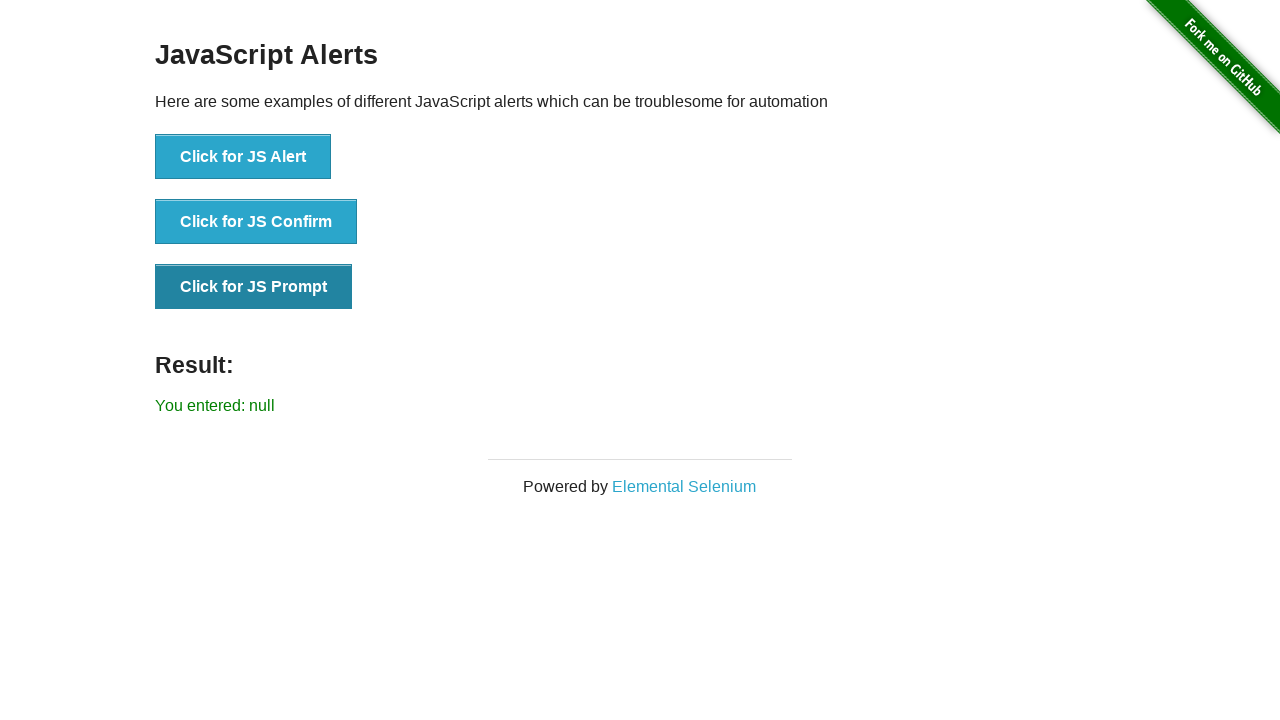